Tests JavaScript alert handling including accept and dismiss operations

Starting URL: https://rahulshettyacademy.com/AutomationPractice/

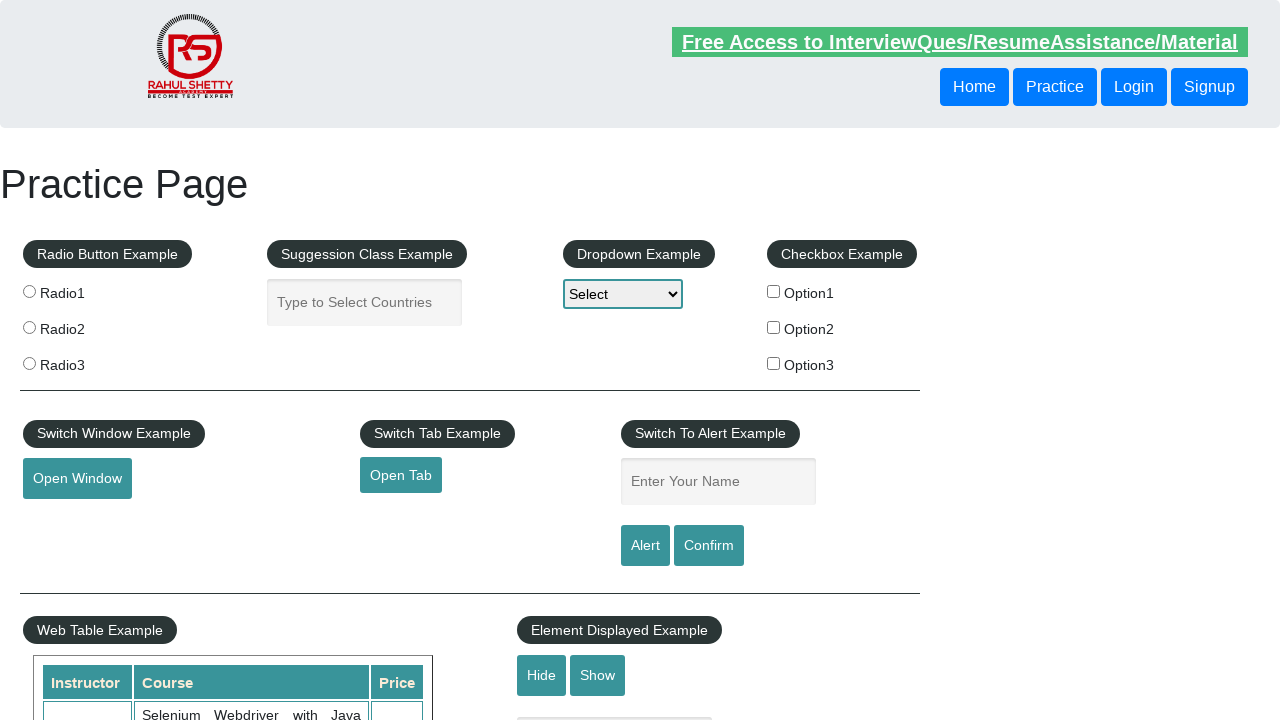

Filled name input field with 'alert' on //input[@placeholder='Enter Your Name']
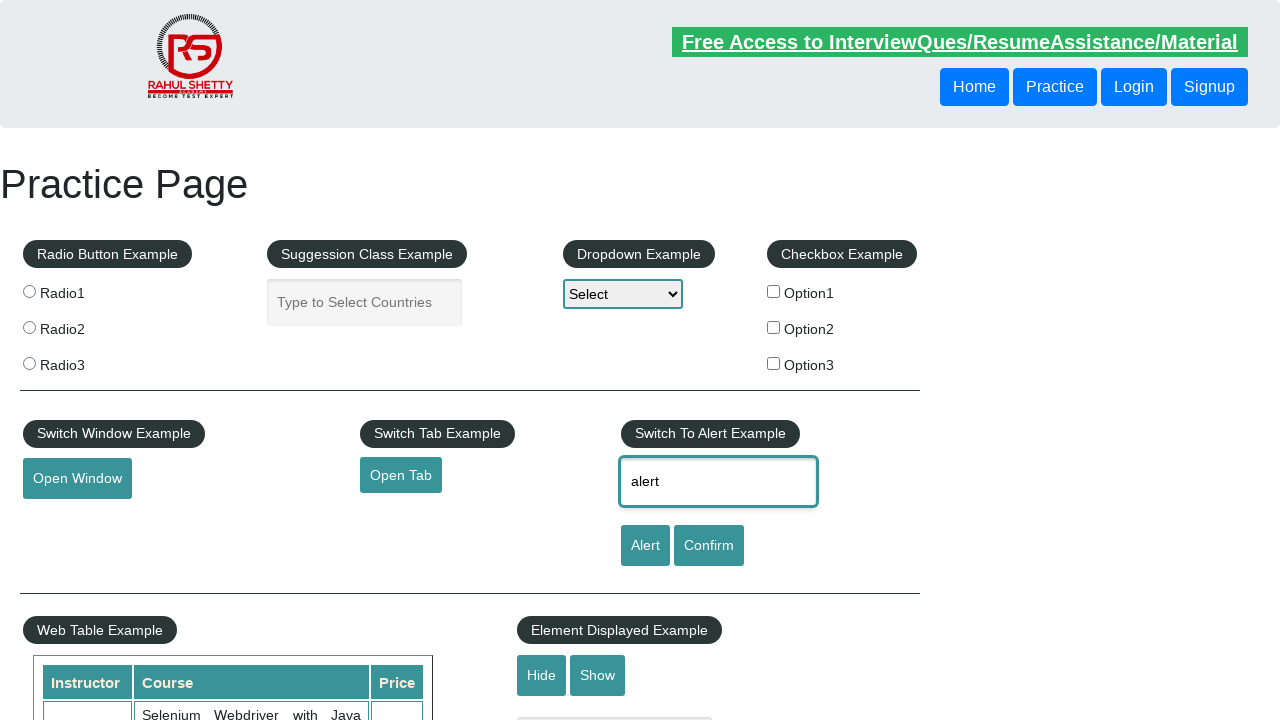

Clicked alert button to trigger JavaScript alert at (645, 546) on #alertbtn
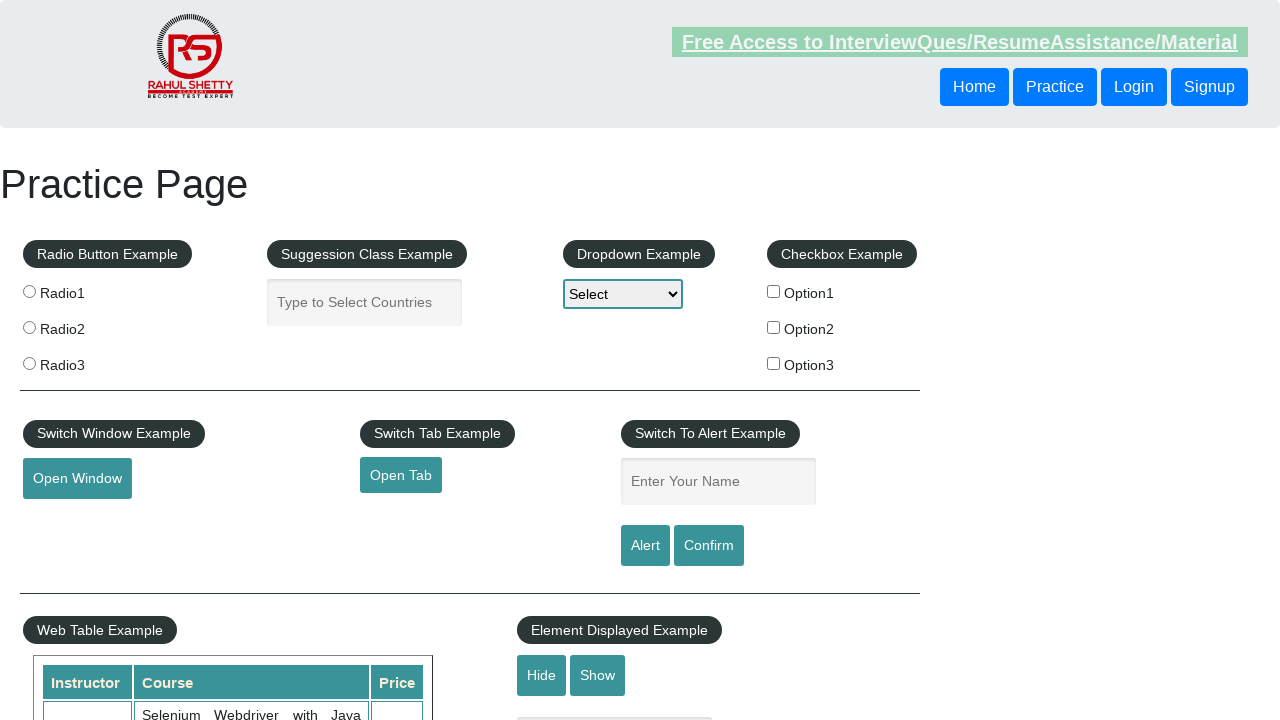

Set up dialog handler to accept alerts
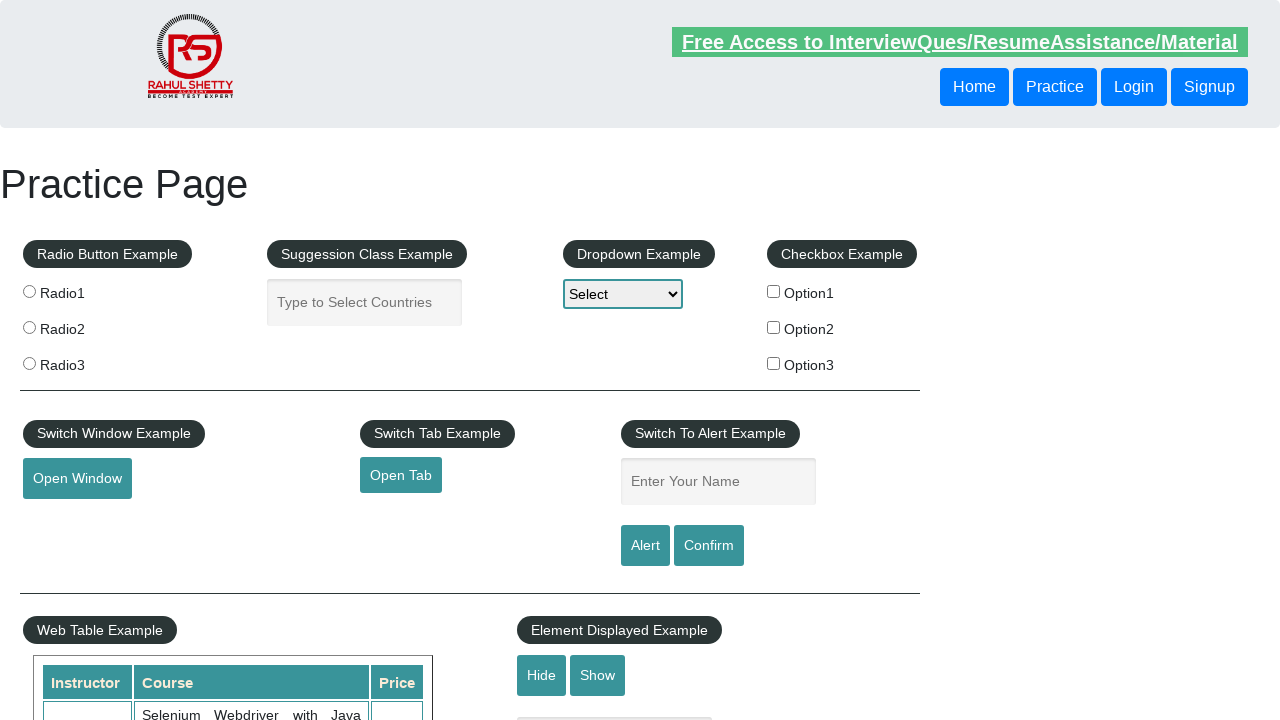

Filled name input field with 'alert' for confirm dialog test on //input[@placeholder='Enter Your Name']
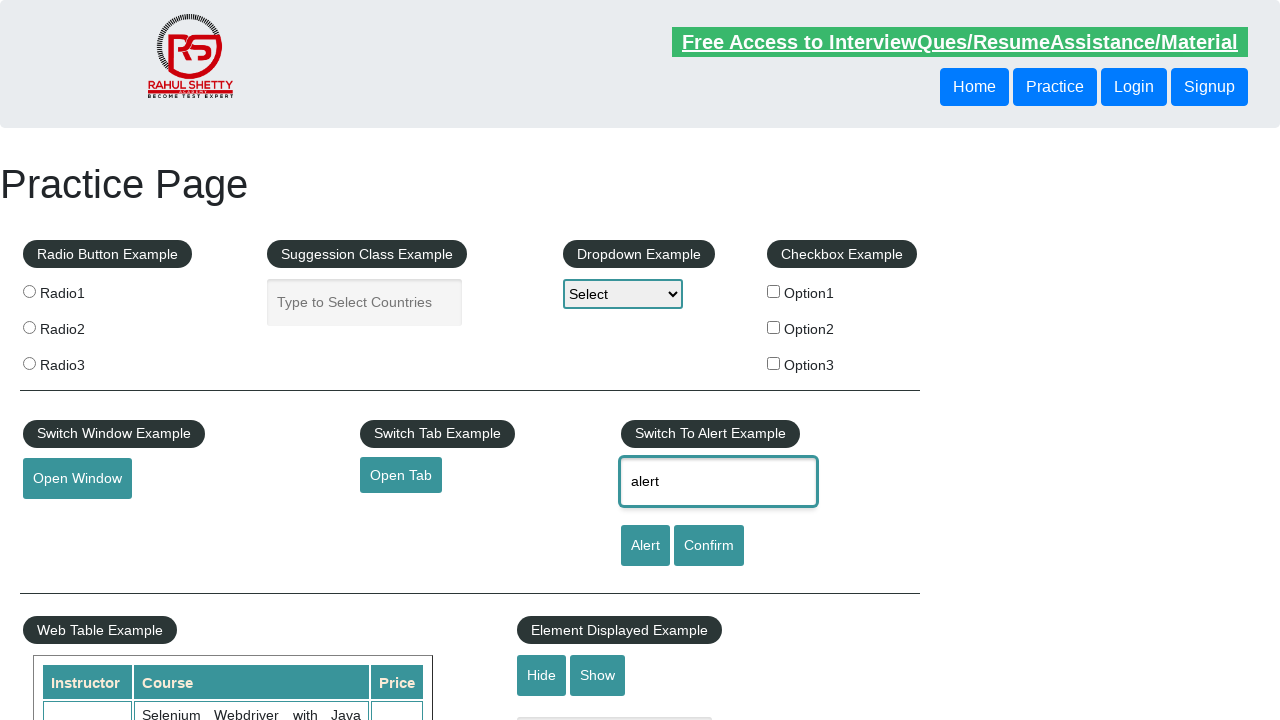

Clicked confirm button to trigger confirm dialog at (709, 546) on #confirmbtn
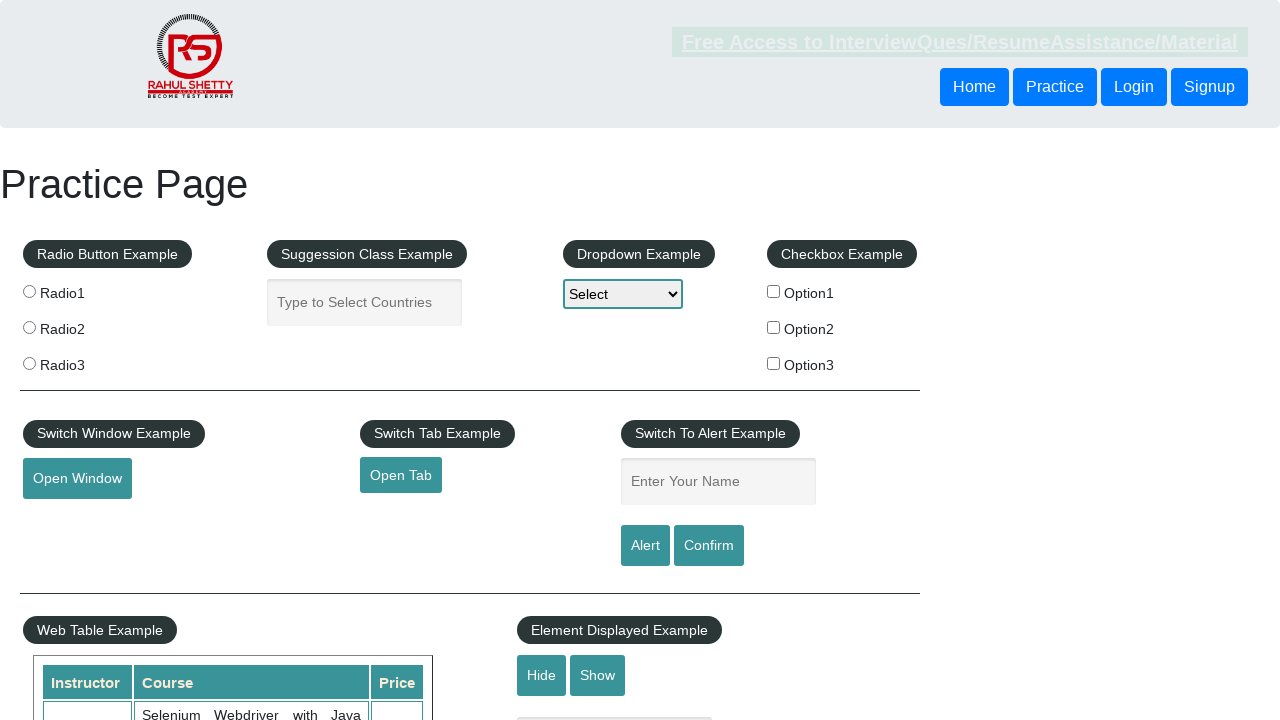

Set up one-time dialog handler to dismiss next dialog
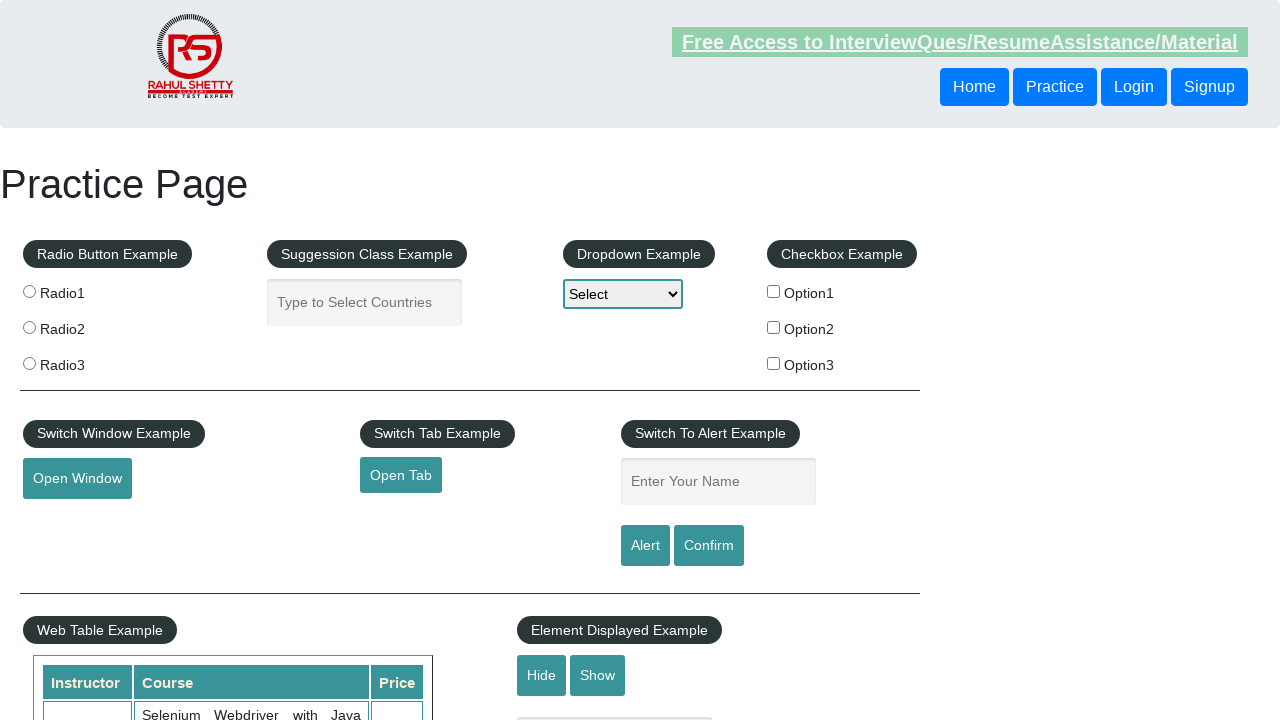

Clicked confirm button again to trigger and dismiss confirm dialog at (709, 546) on #confirmbtn
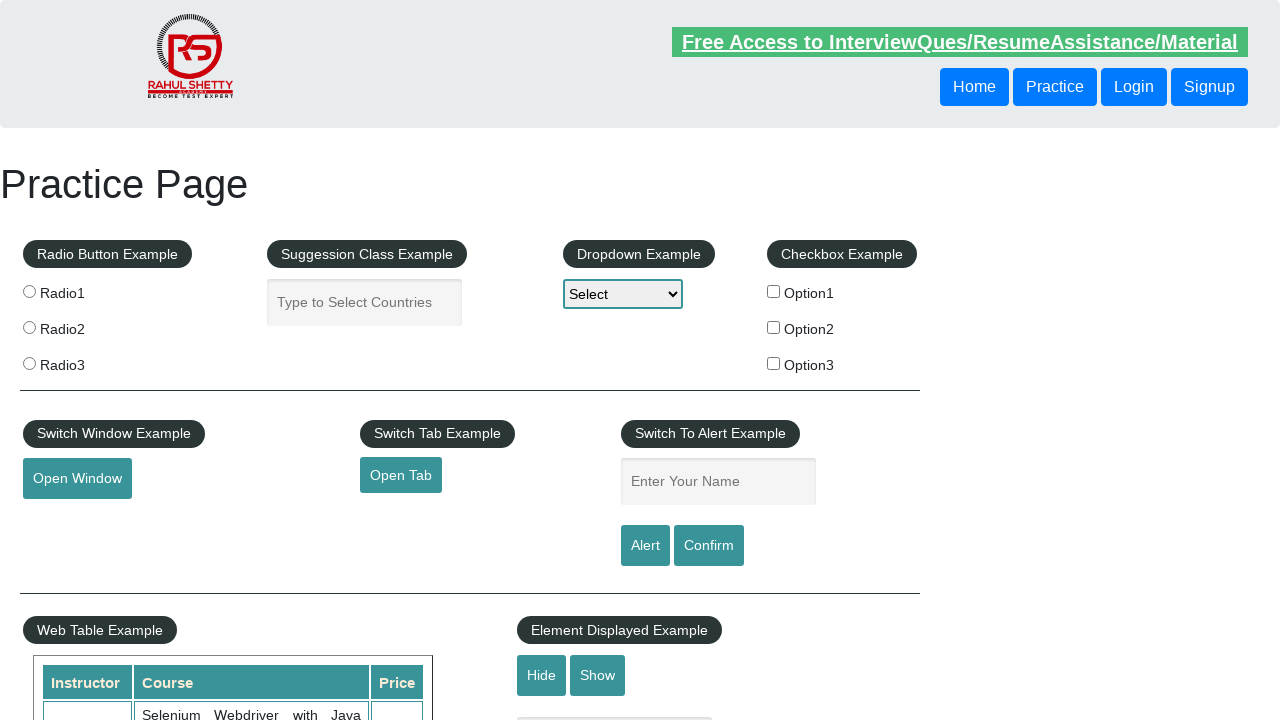

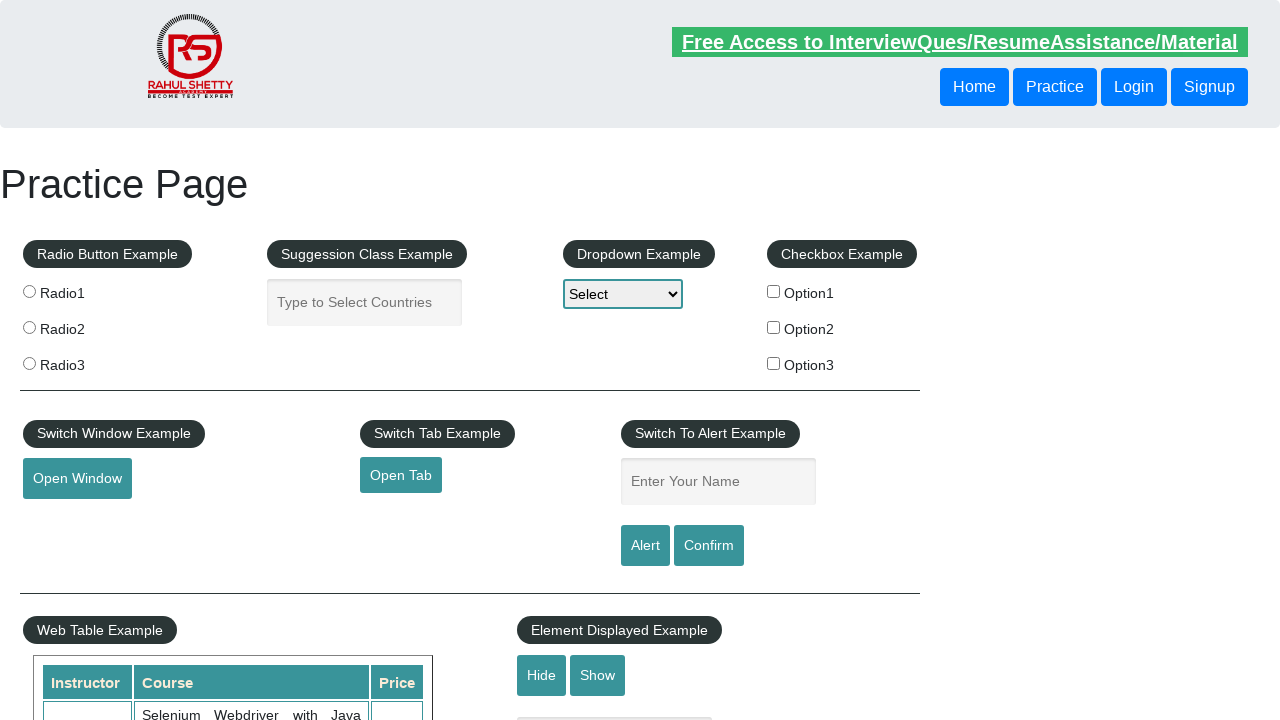